Tests JavaScript prompt dialog by clicking the JS Prompt button, entering text, accepting it, and verifying the entered text appears in the result

Starting URL: https://the-internet.herokuapp.com/javascript_alerts

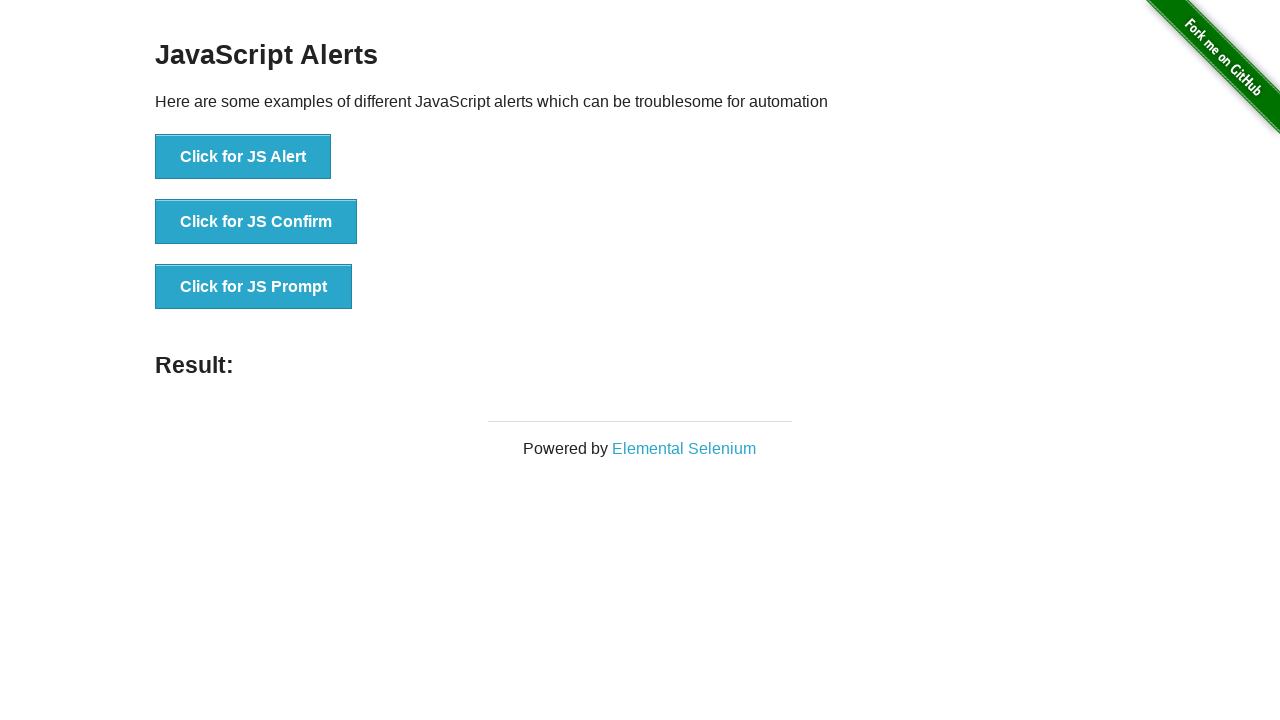

Set up dialog handler to accept prompt with text 'hello_test_123'
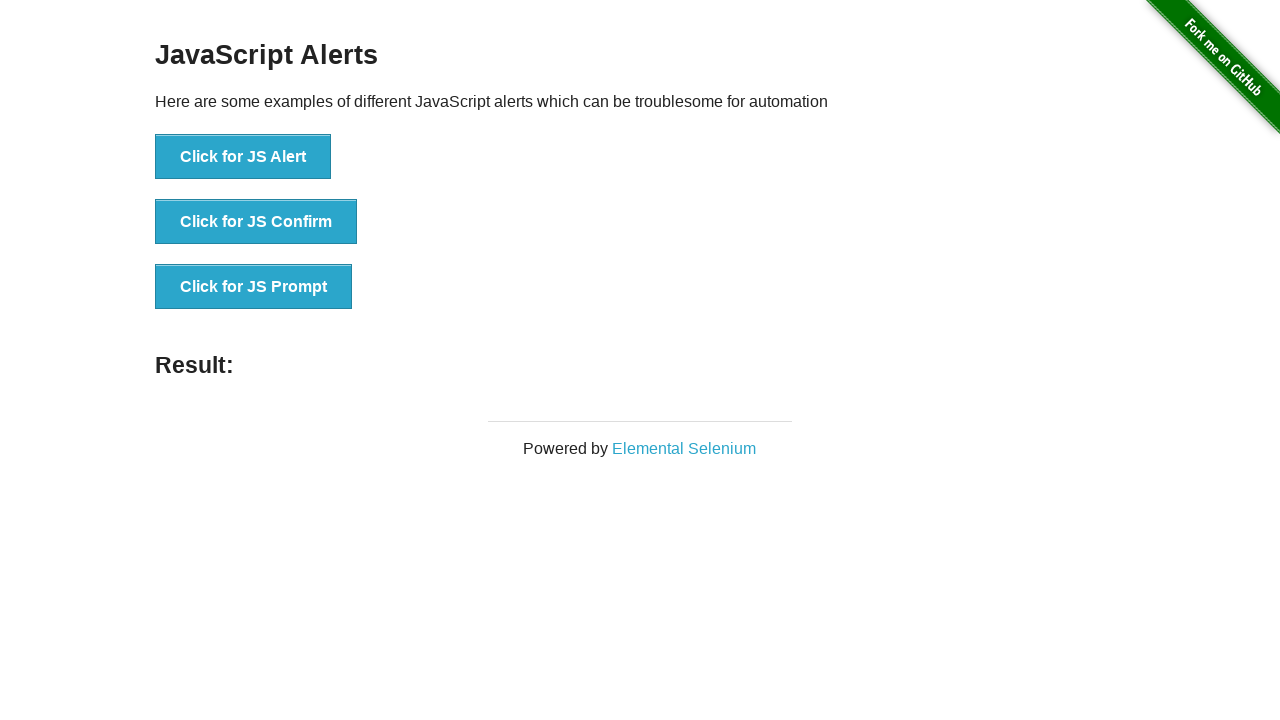

Clicked JS Prompt button to trigger JavaScript prompt dialog at (254, 287) on button[onclick*='jsPrompt']
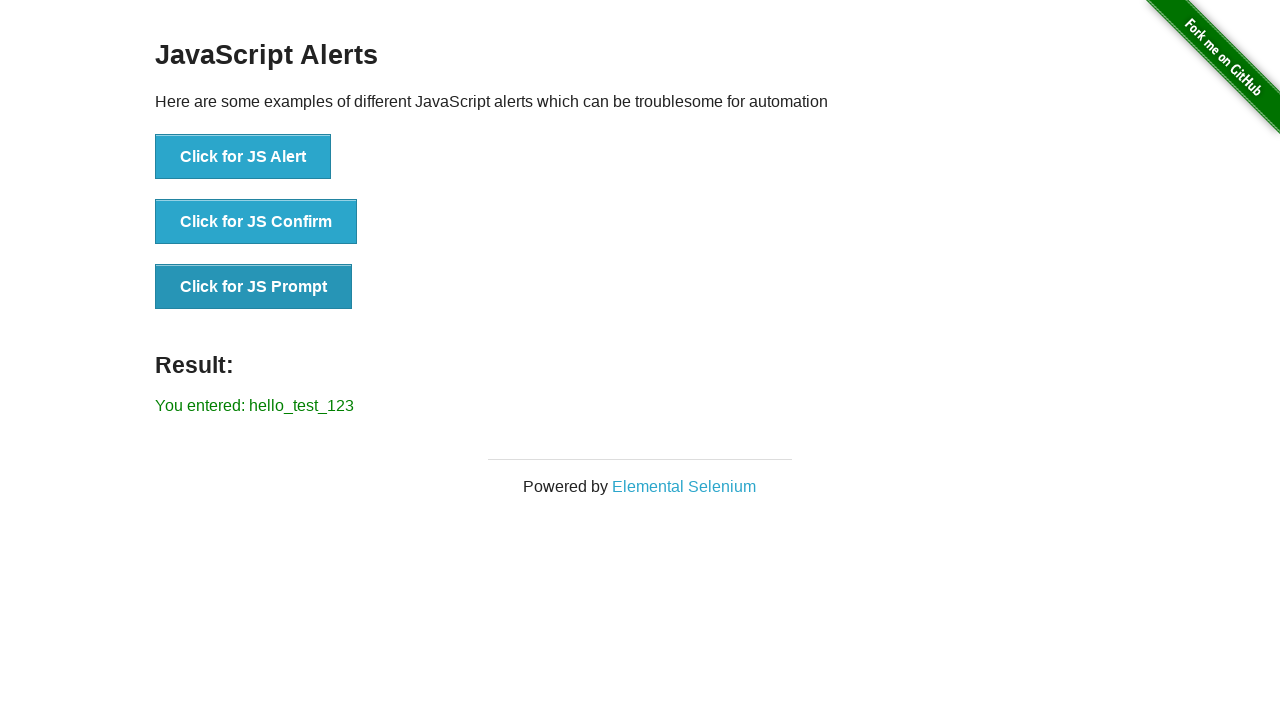

Waited for result message to appear on page
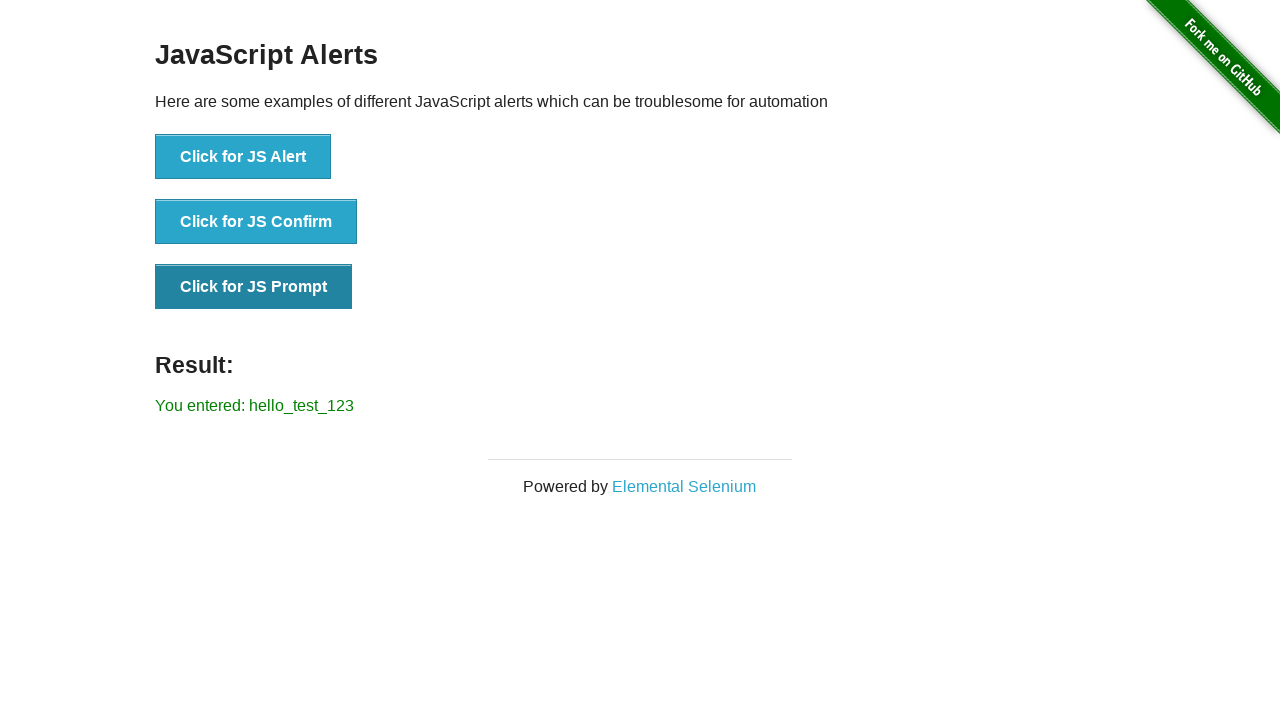

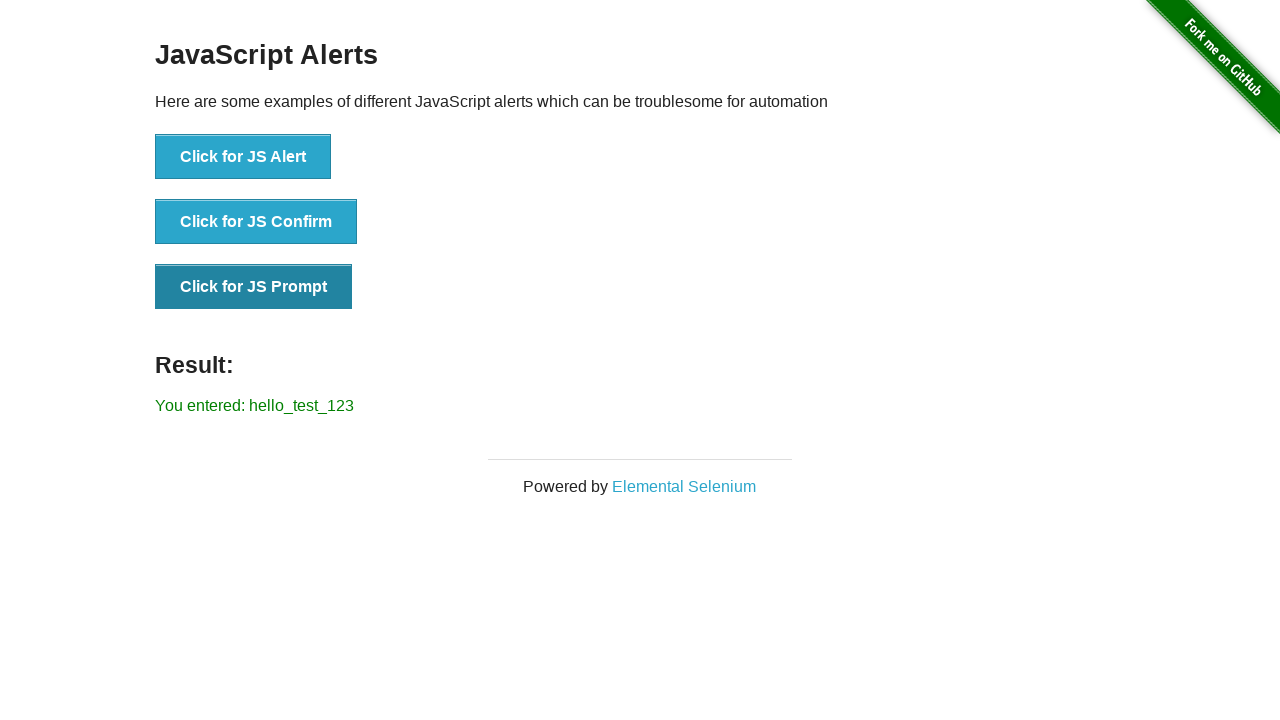